Tests JavaScript alert handling by clicking a button that triggers an alert and accepting it

Starting URL: https://demoqa.com/alerts

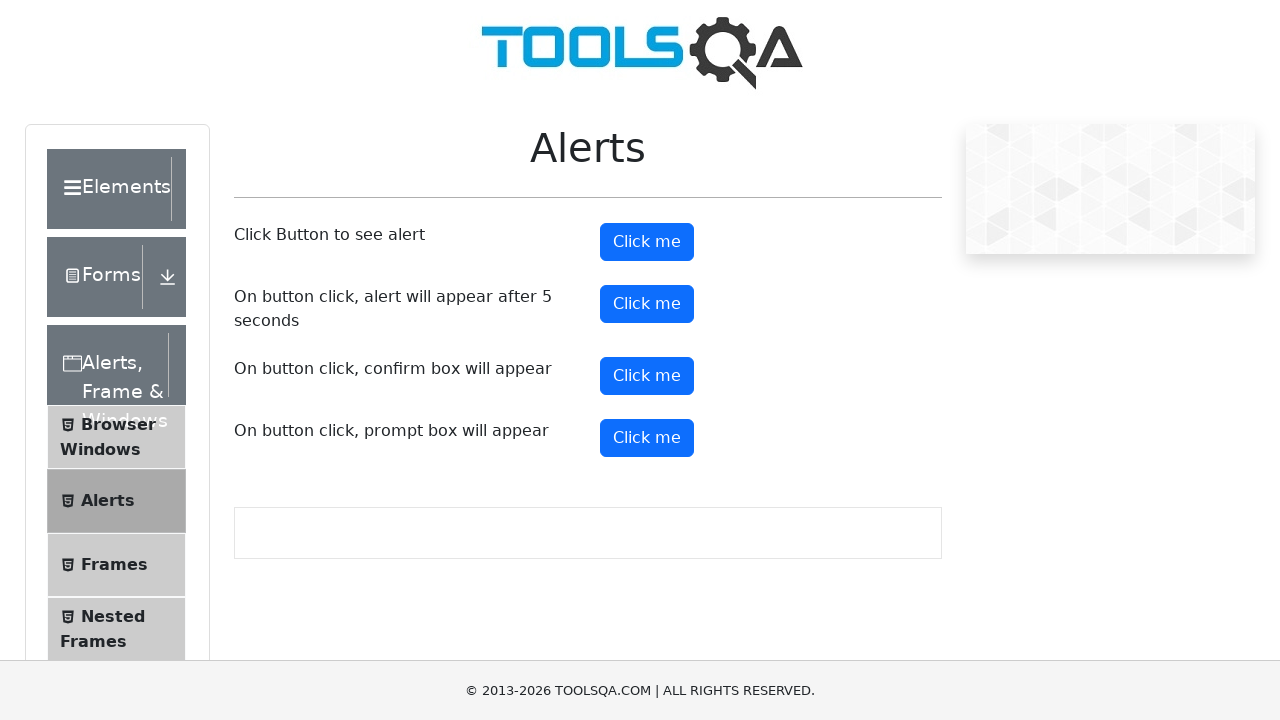

Set up dialog handler to accept alerts
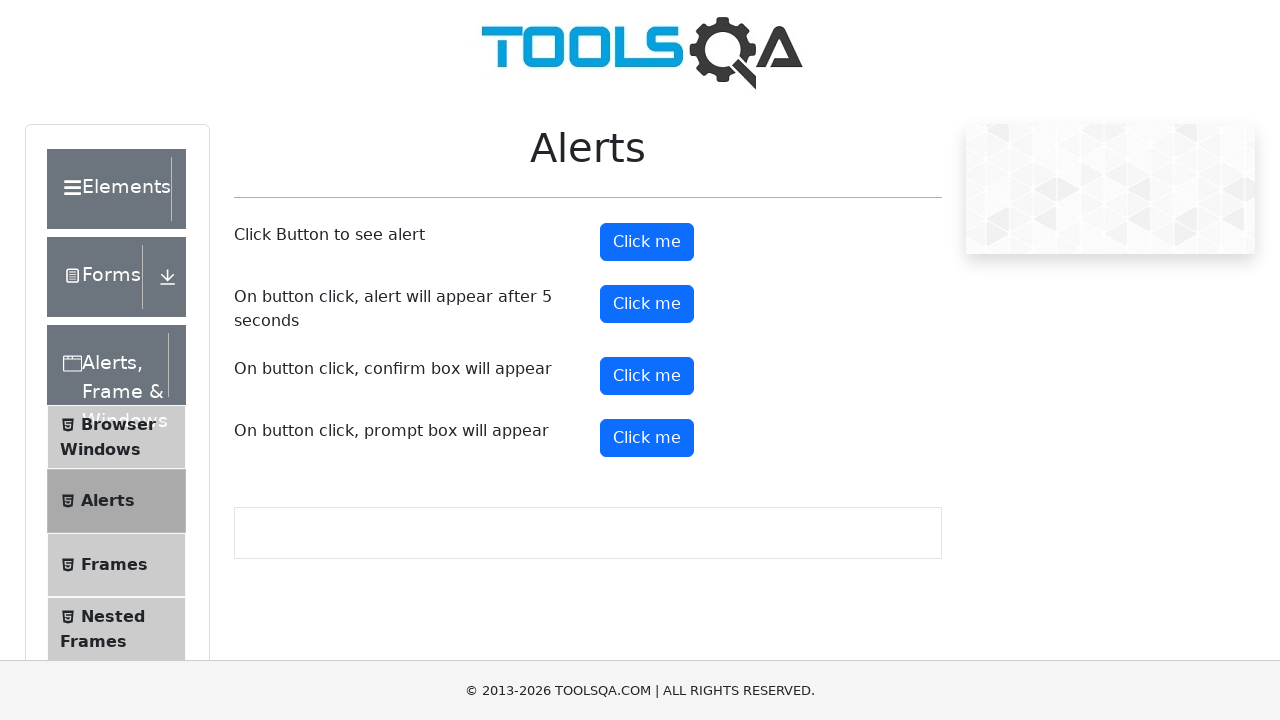

Clicked the alert button to trigger JavaScript alert at (647, 242) on #alertButton
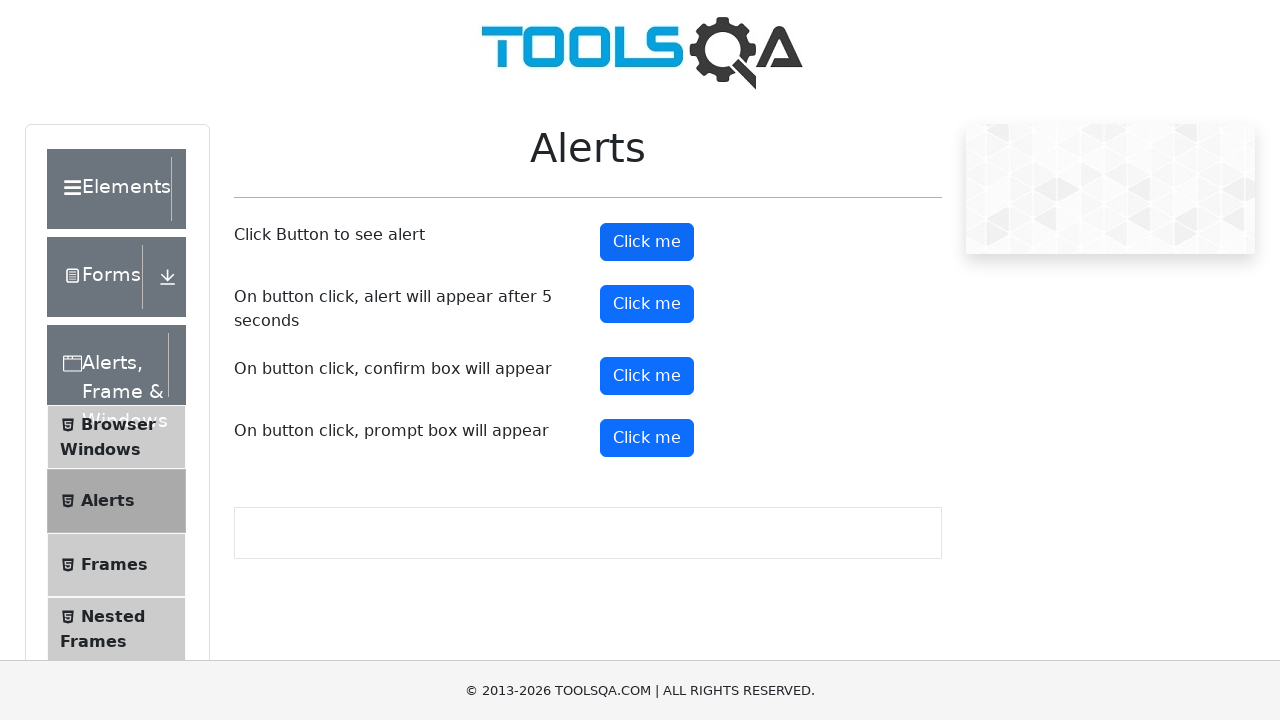

Alert was accepted and dialog handling completed
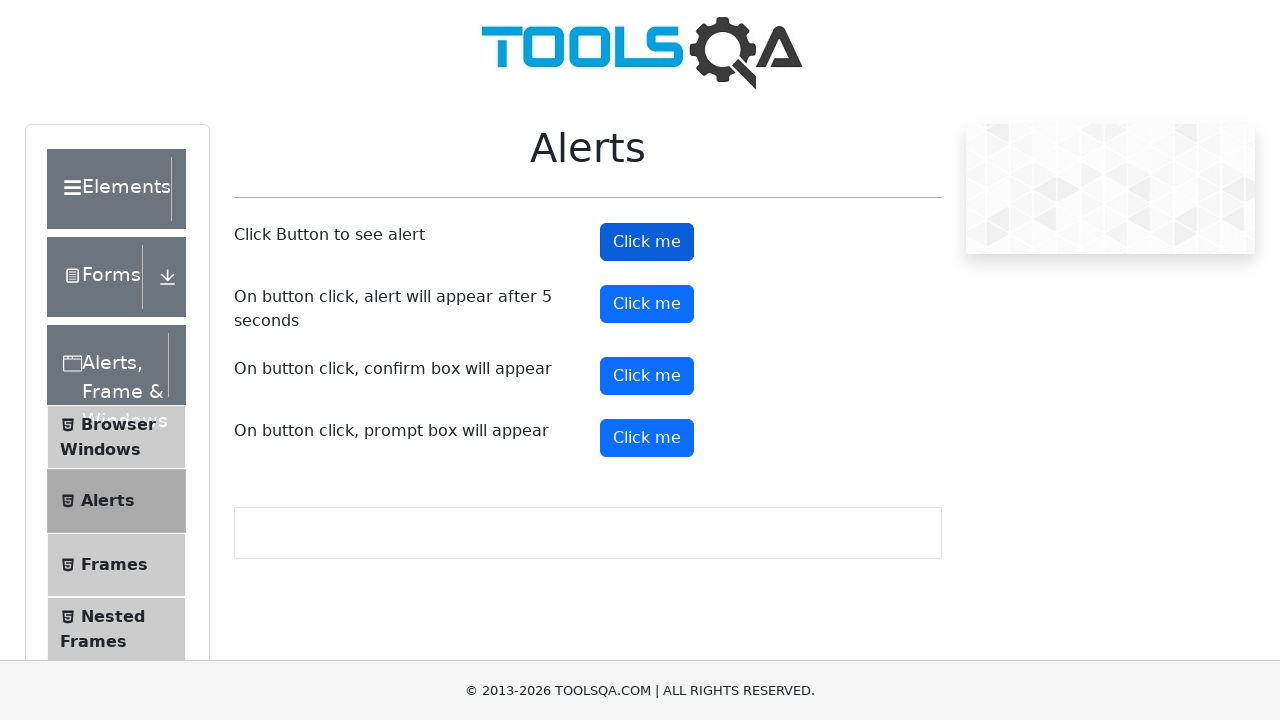

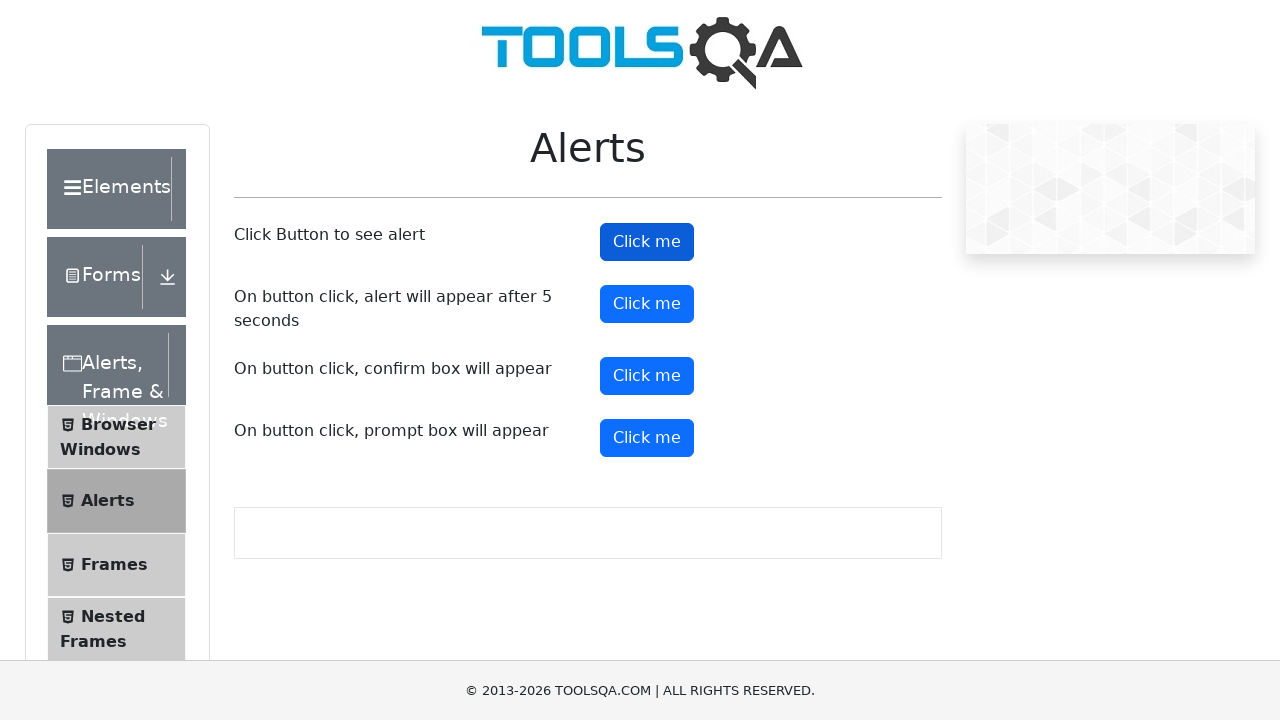